Tests that edits are saved when the input field loses focus (blur event).

Starting URL: https://demo.playwright.dev/todomvc

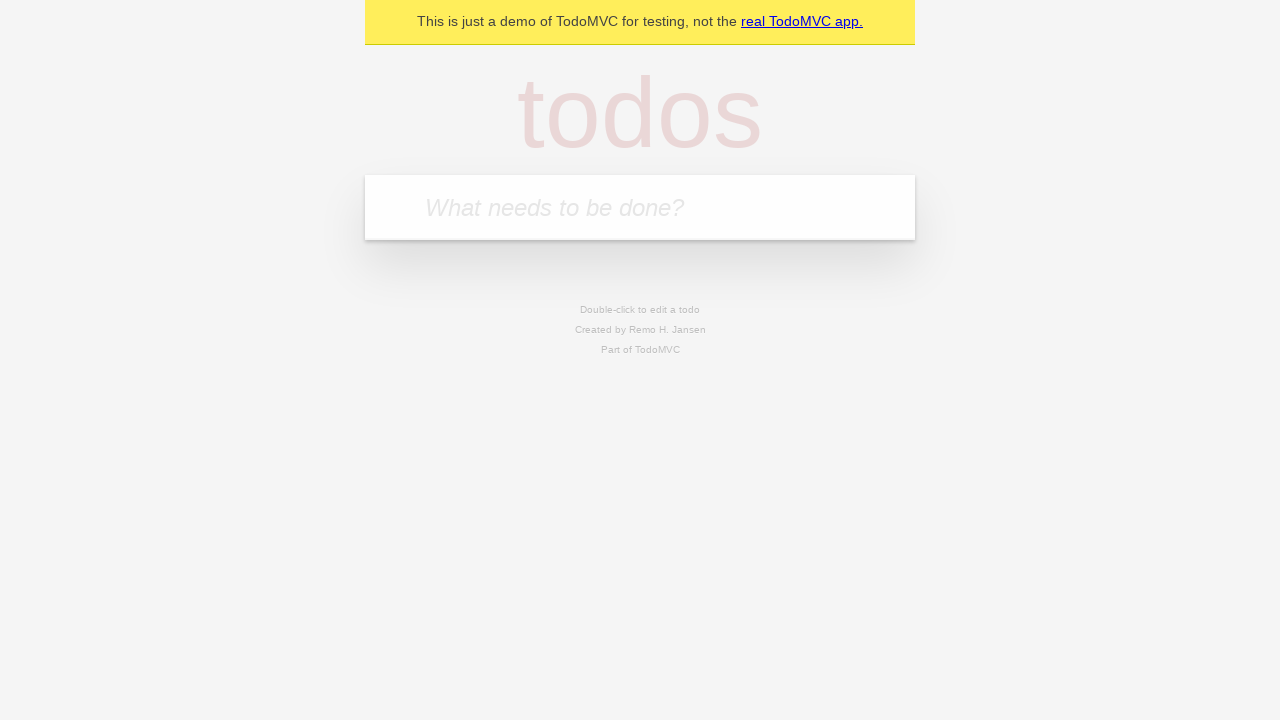

Filled new todo input with 'buy some cheese' on internal:attr=[placeholder="What needs to be done?"i]
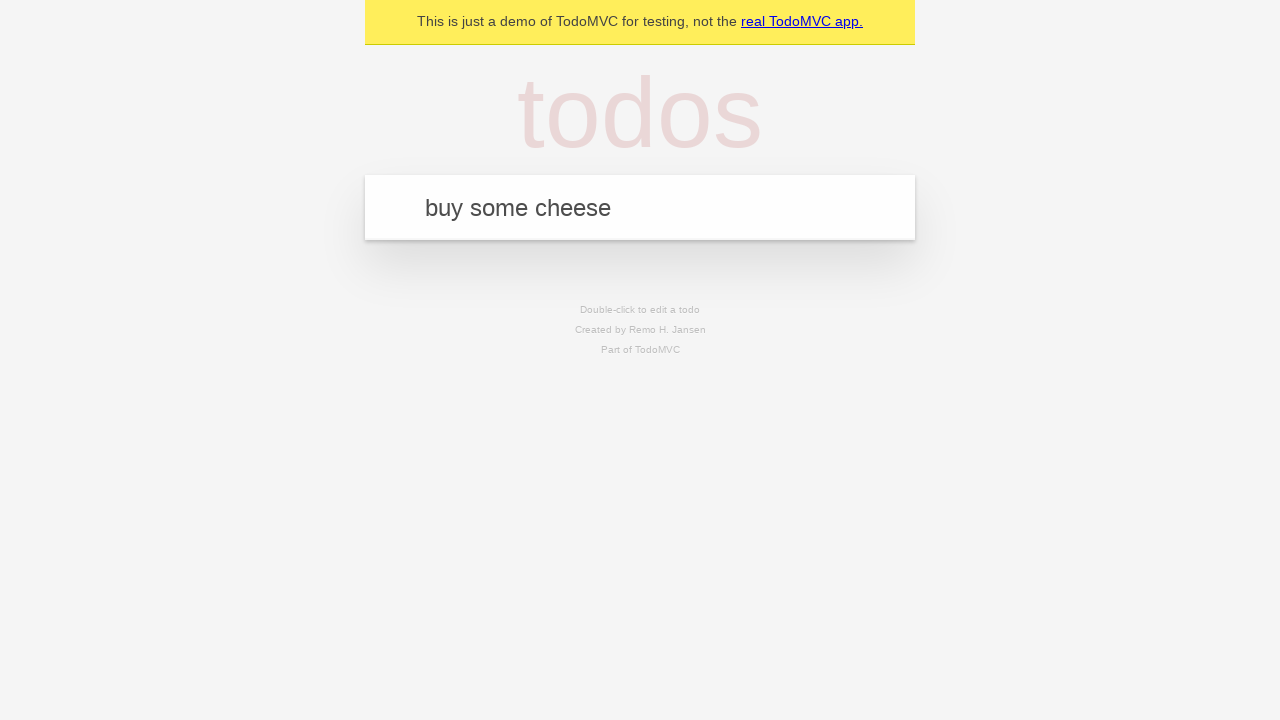

Pressed Enter to create first todo on internal:attr=[placeholder="What needs to be done?"i]
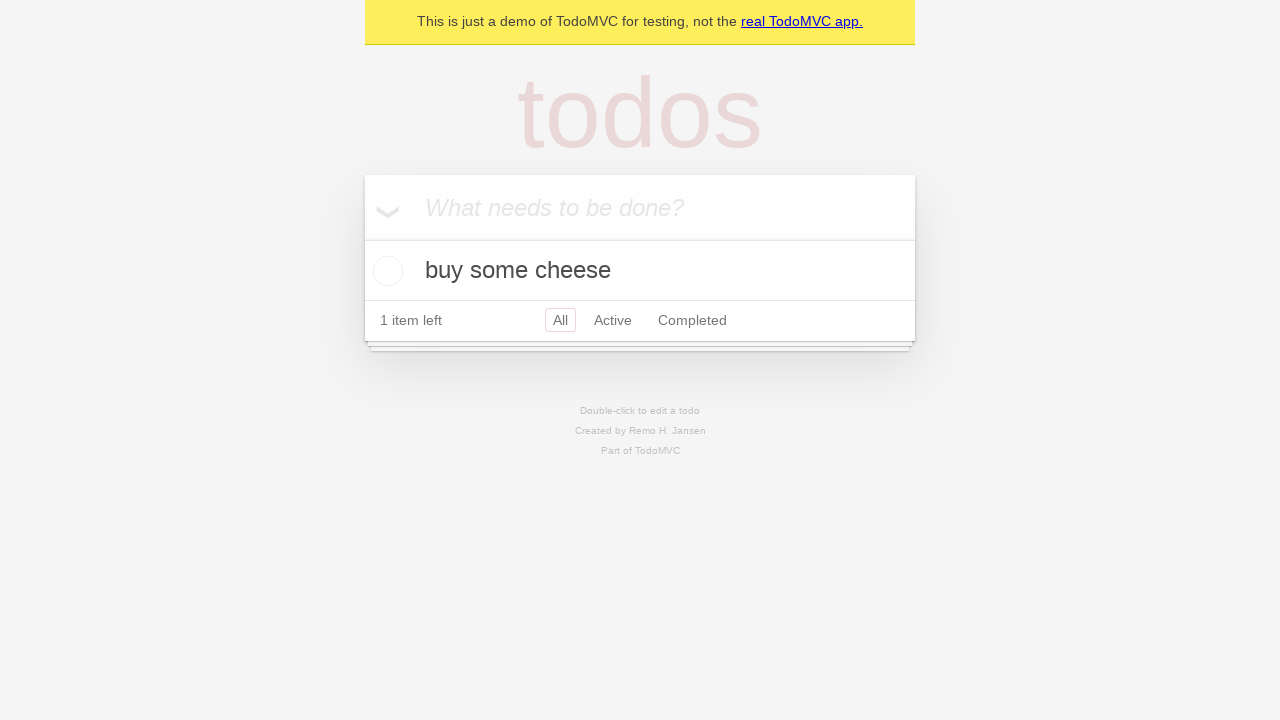

Filled new todo input with 'feed the cat' on internal:attr=[placeholder="What needs to be done?"i]
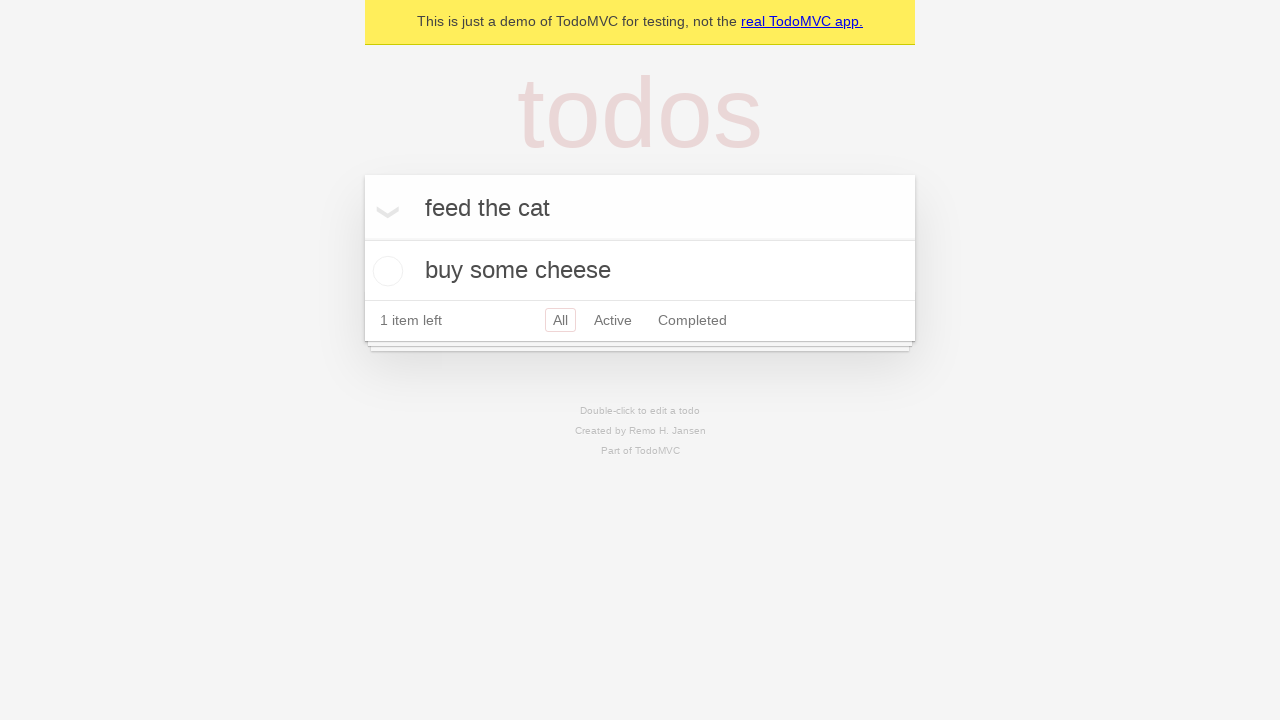

Pressed Enter to create second todo on internal:attr=[placeholder="What needs to be done?"i]
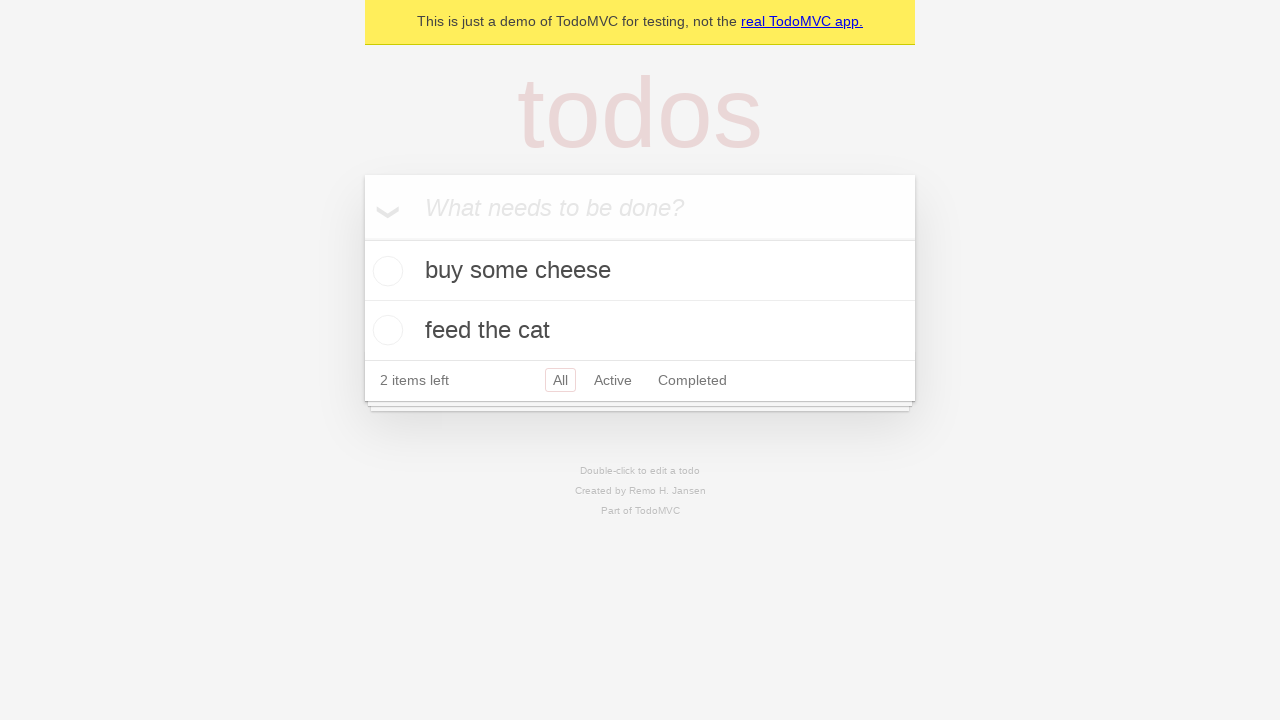

Filled new todo input with 'book a doctors appointment' on internal:attr=[placeholder="What needs to be done?"i]
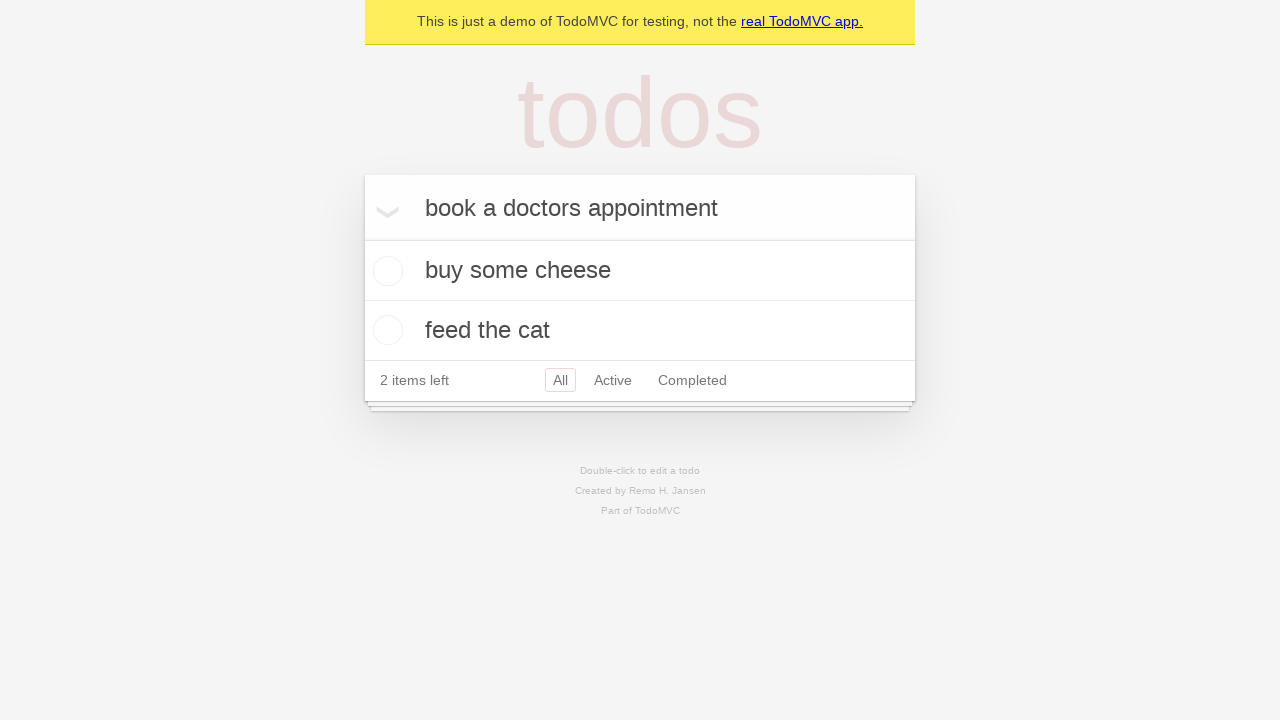

Pressed Enter to create third todo on internal:attr=[placeholder="What needs to be done?"i]
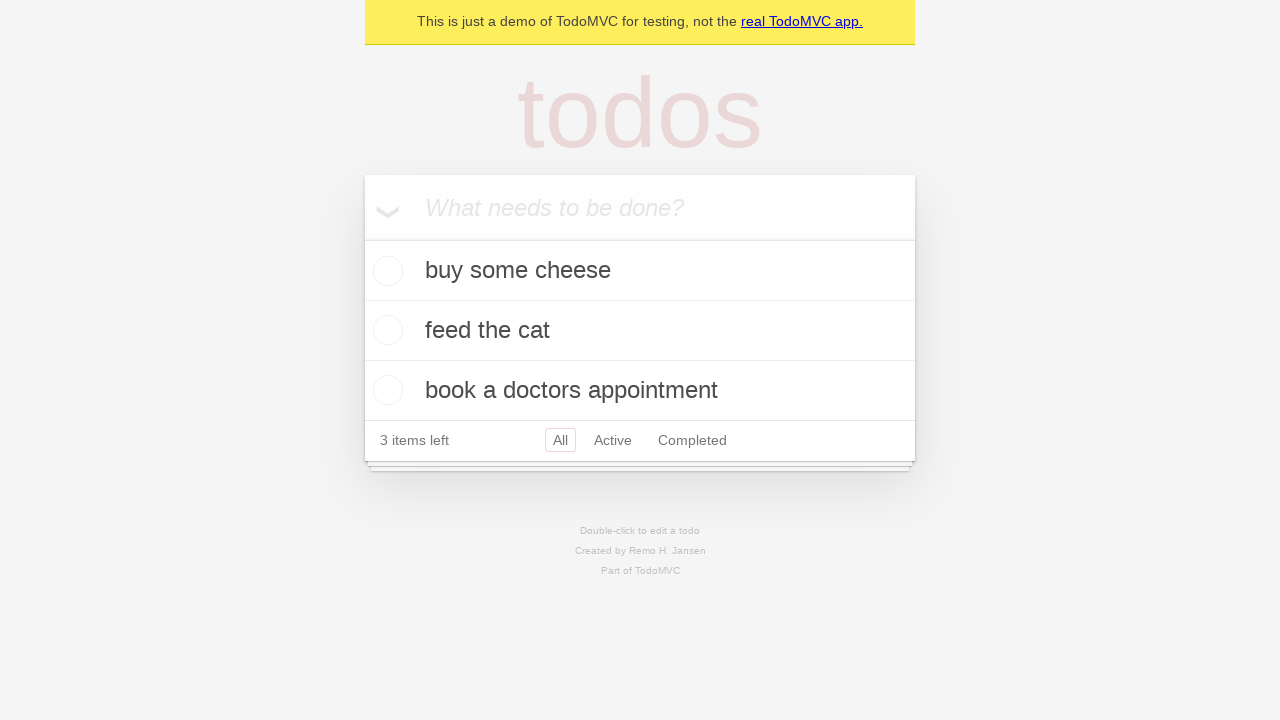

Double-clicked second todo item to enter edit mode at (640, 331) on internal:testid=[data-testid="todo-item"s] >> nth=1
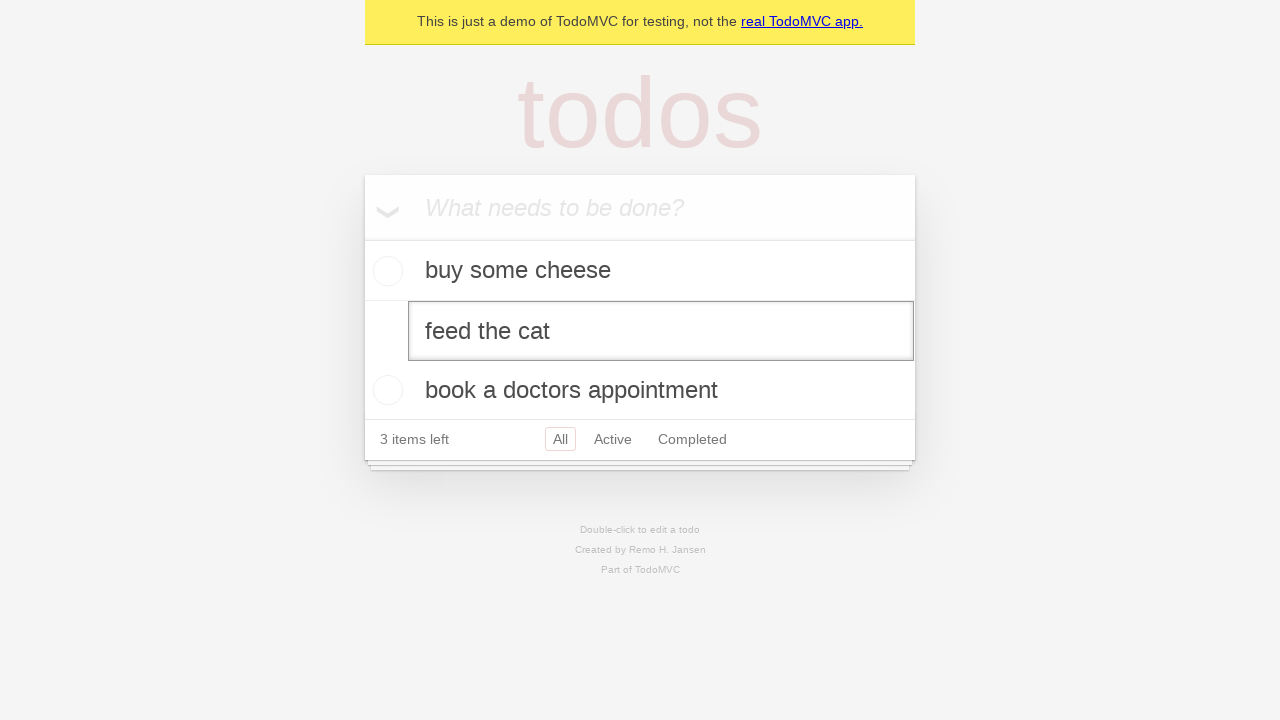

Filled edit input with 'buy some sausages' on internal:testid=[data-testid="todo-item"s] >> nth=1 >> internal:role=textbox[nam
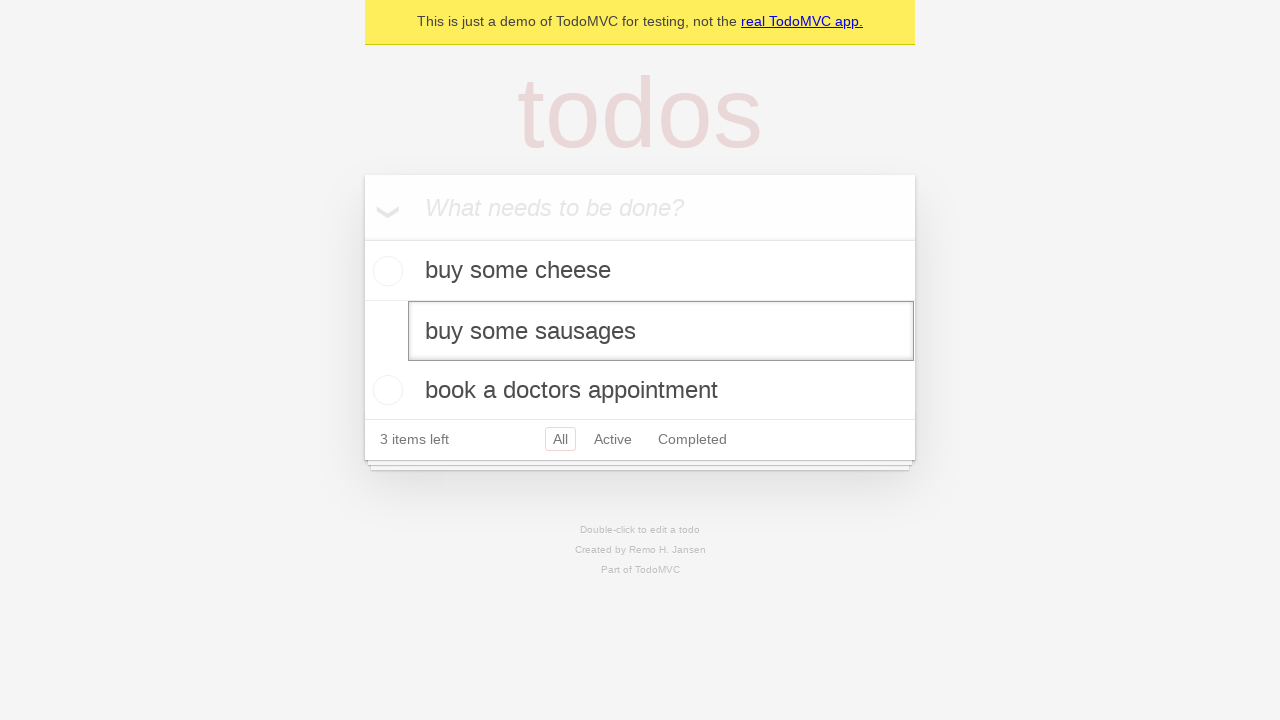

Dispatched blur event to save edits
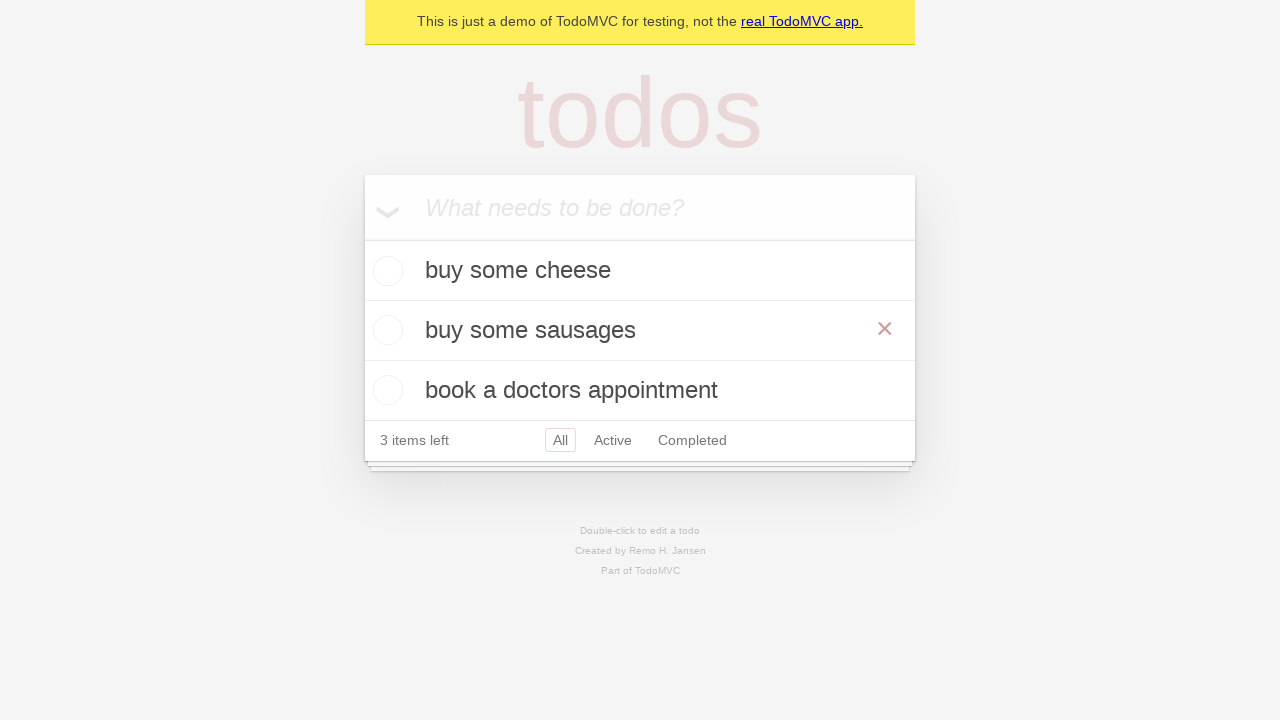

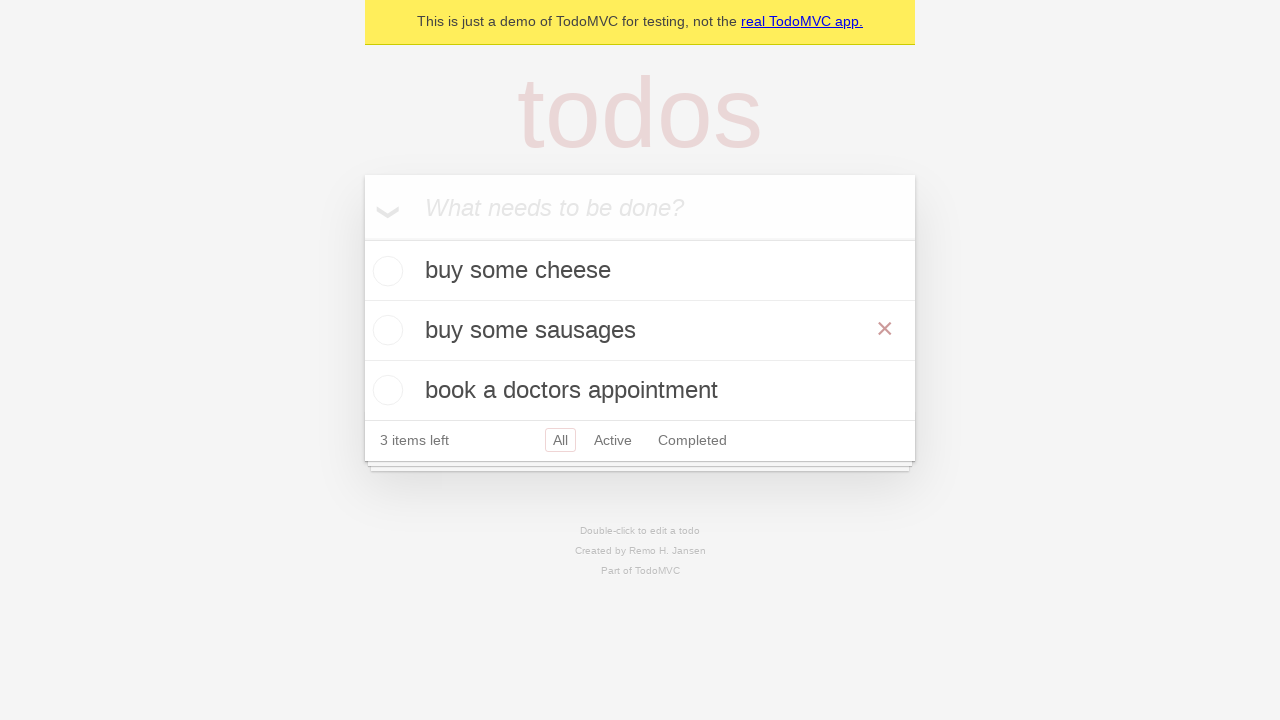